Tests table filtering functionality by entering a search term and verifying the filtered results show only matching items.

Starting URL: https://rahulshettyacademy.com/seleniumPractise/#/offers

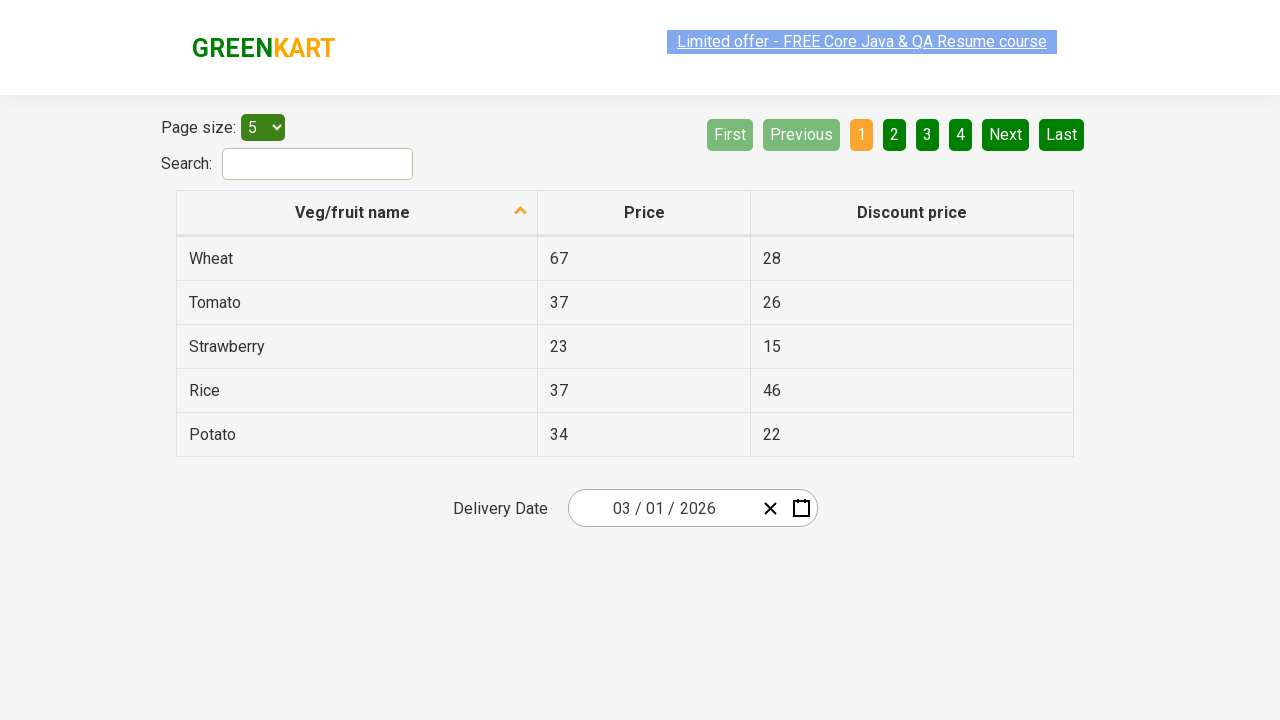

Navigated to Web Tables page
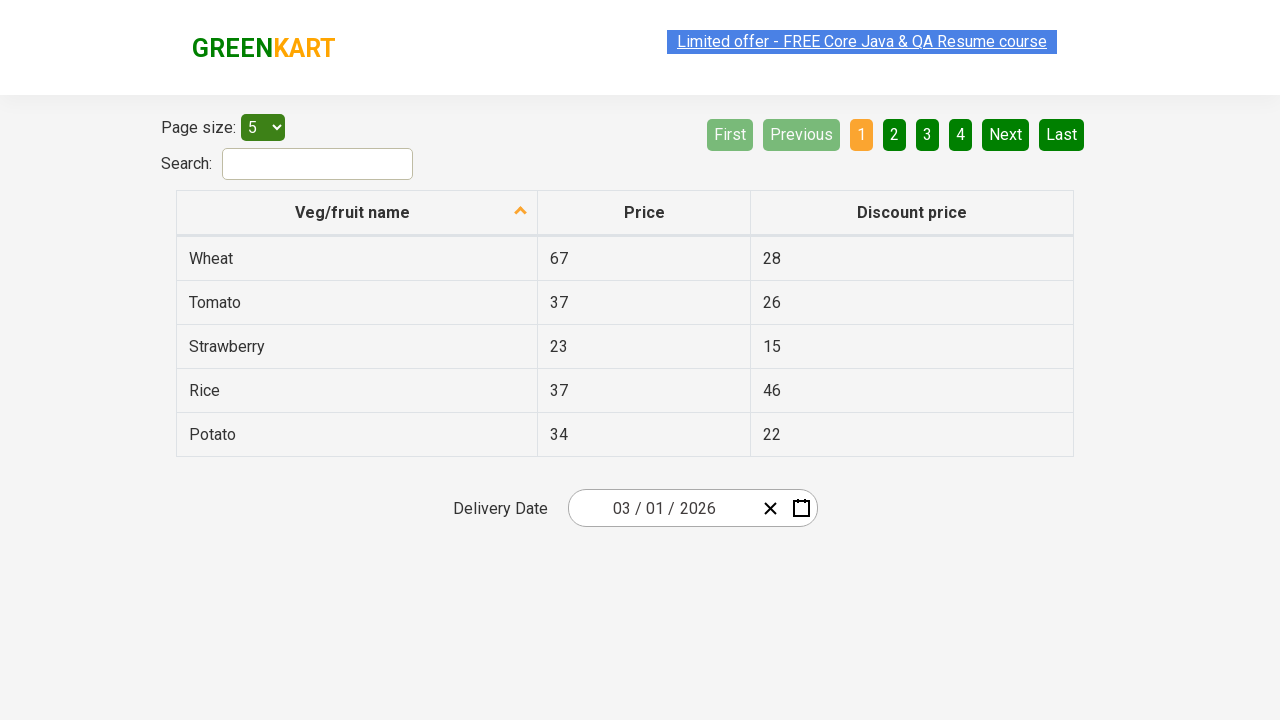

Entered 'Tomato' in the search filter on input[type='search']
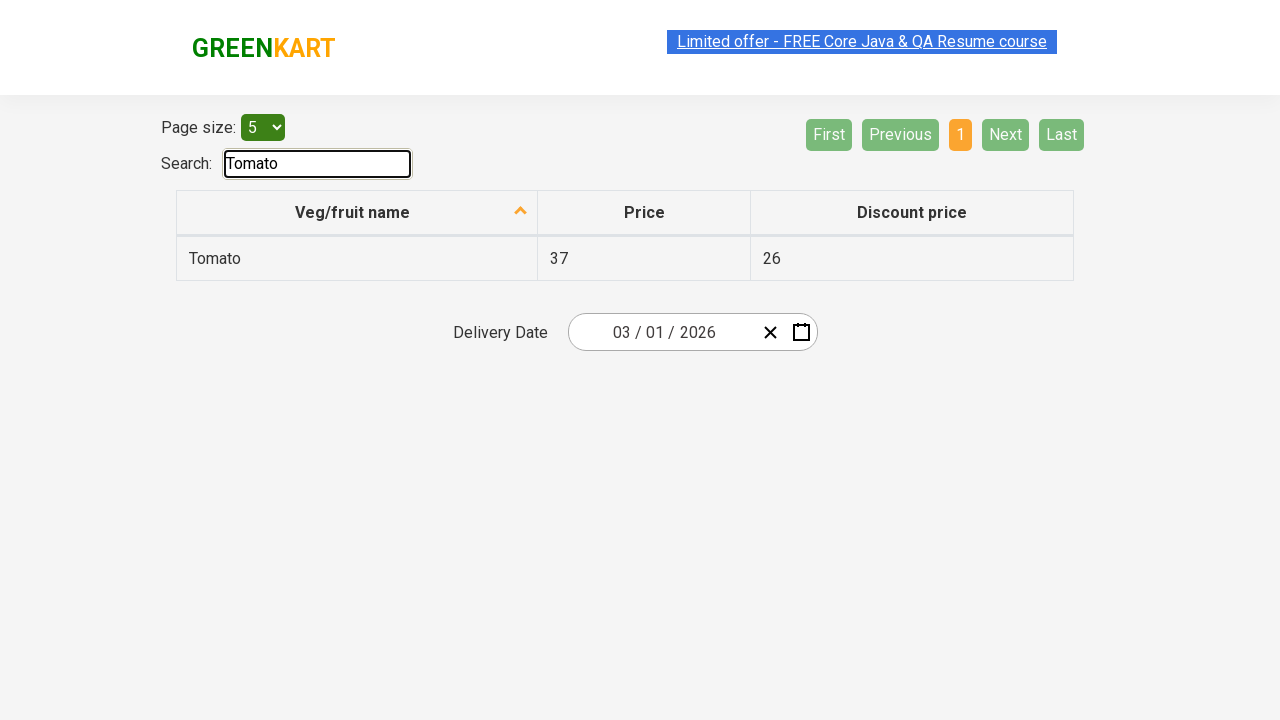

Table filtered and results loaded
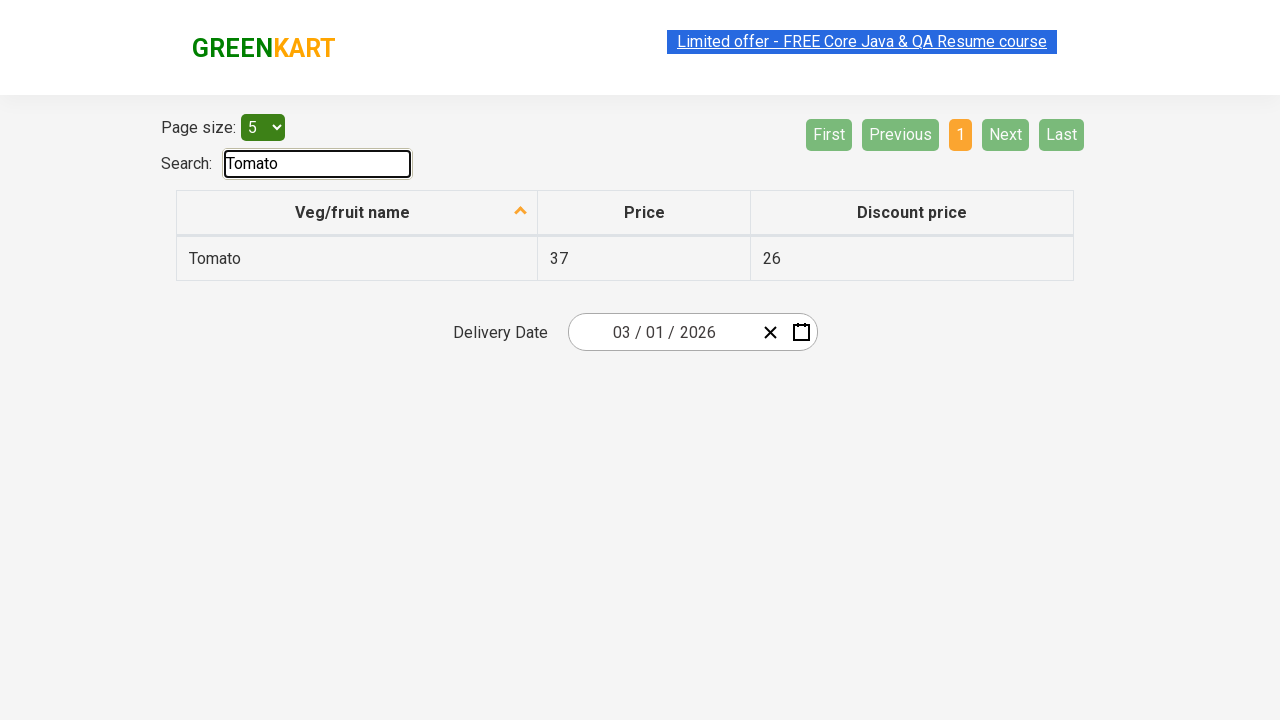

Verified 2 filtered rows are displayed
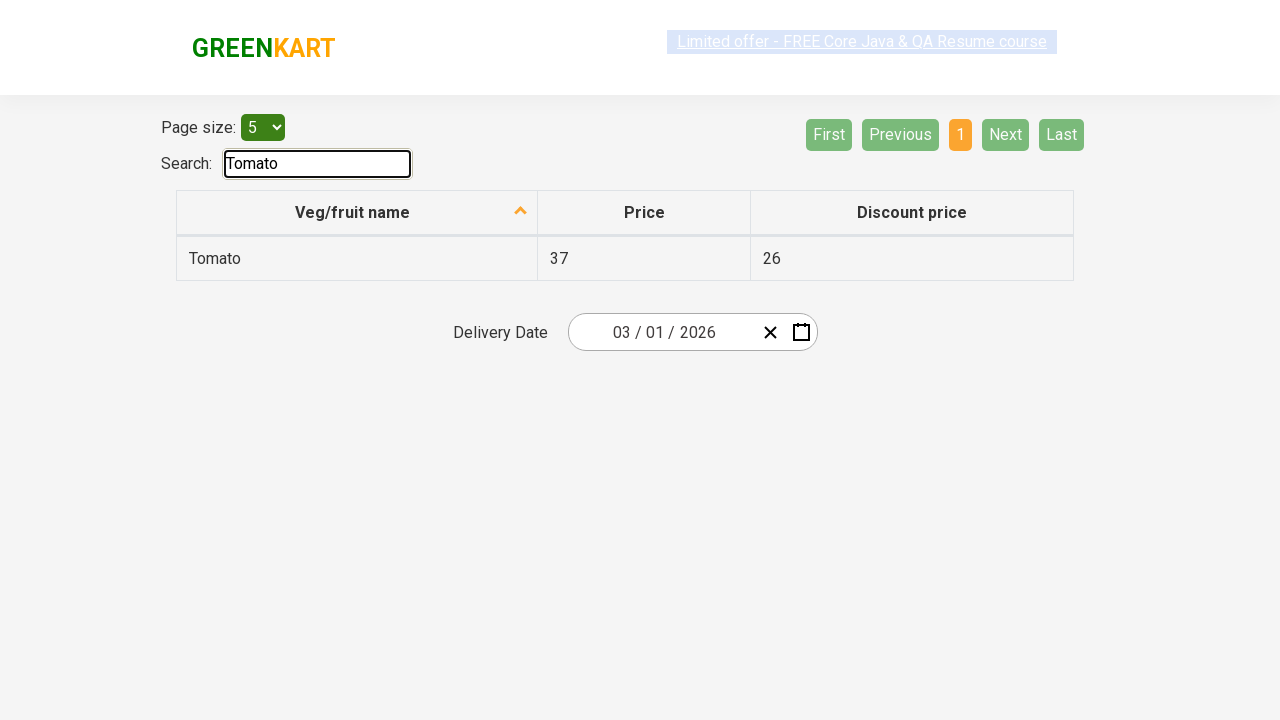

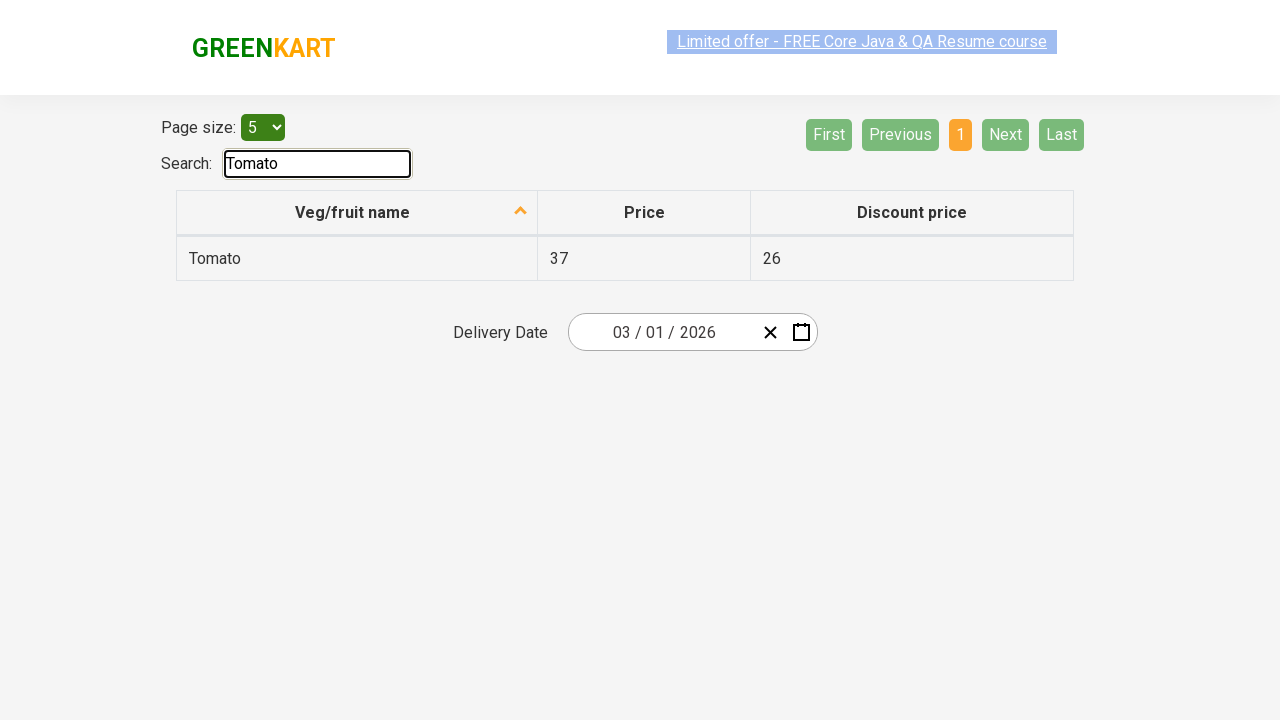